Tests item buying and selling functionality by clicking login, navigating to action menu, buying an item, then attempting to sell 100 units

Starting URL: http://ruswizard.ddns.net:8091/

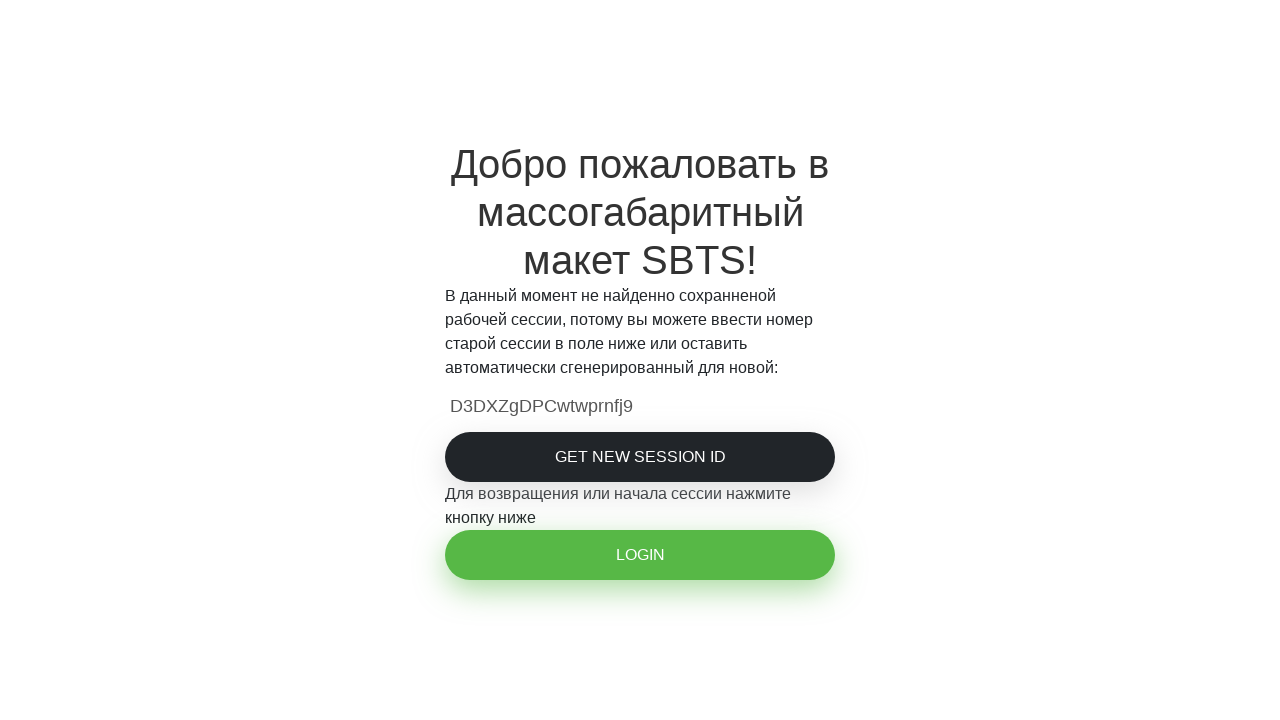

Clicked login button at (640, 555) on #login-btn
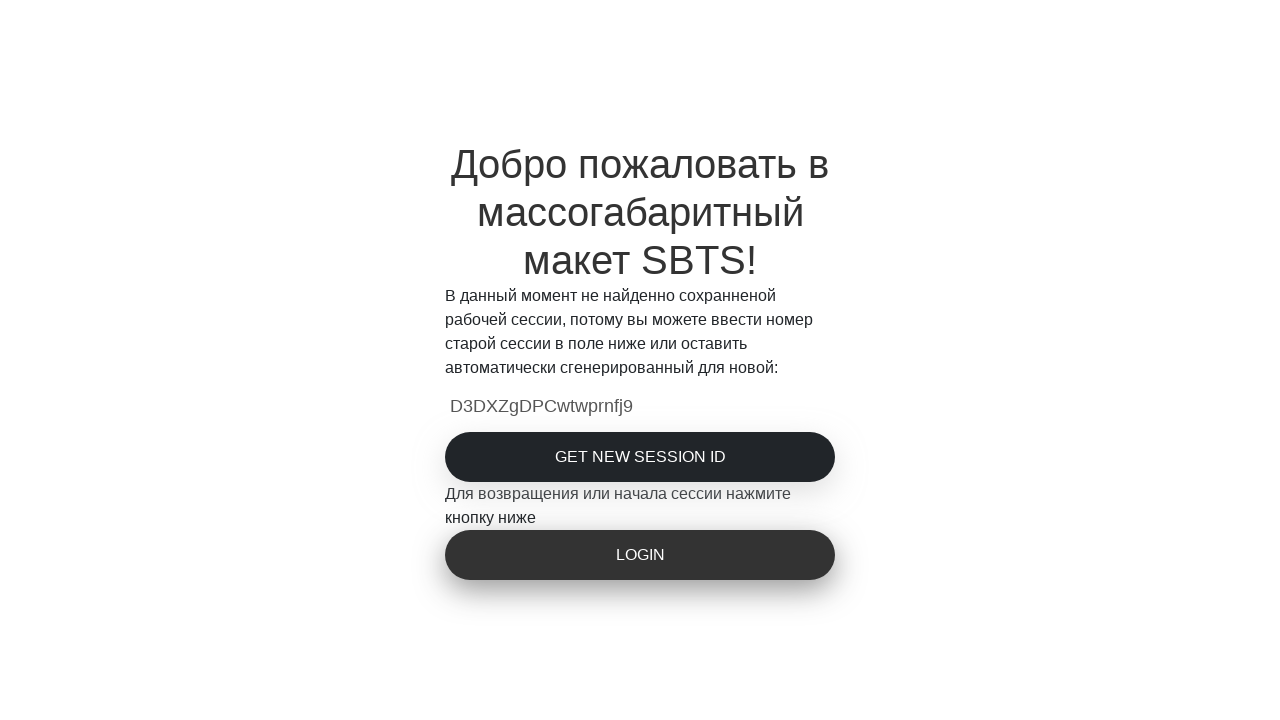

Action button #act-0-0 became visible
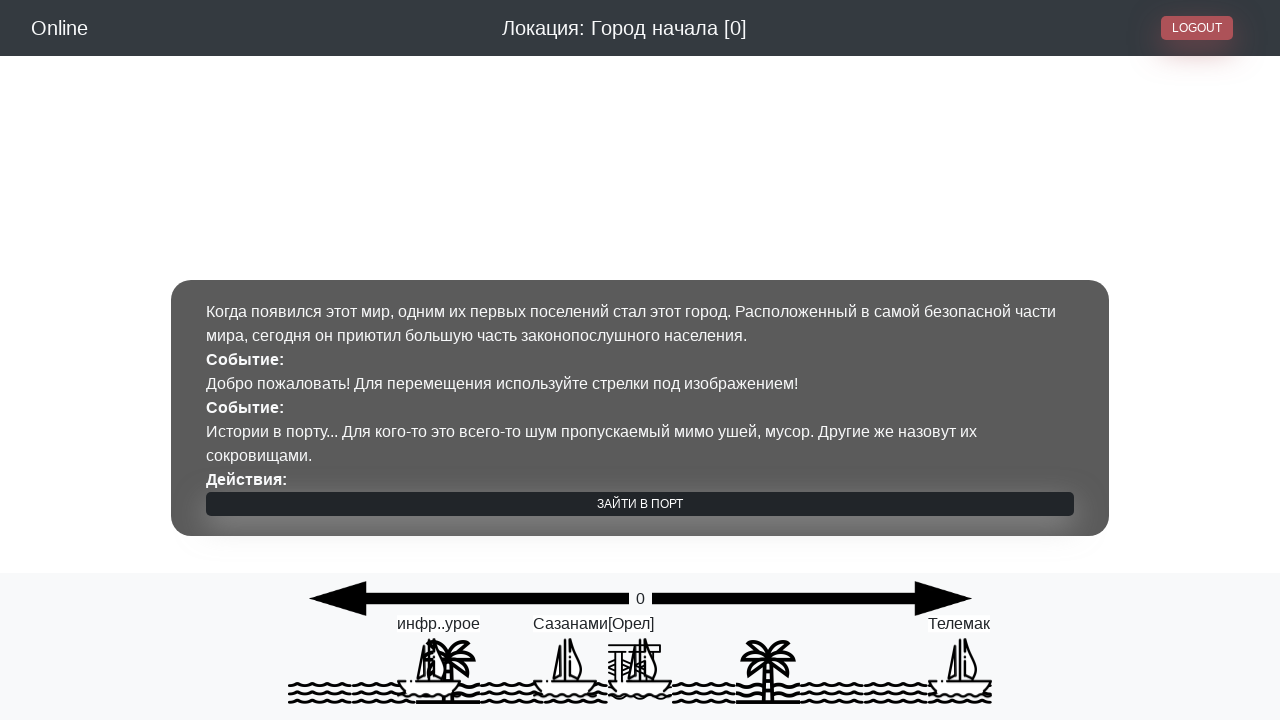

Clicked first action button to navigate to action menu at (640, 504) on #act-0-0
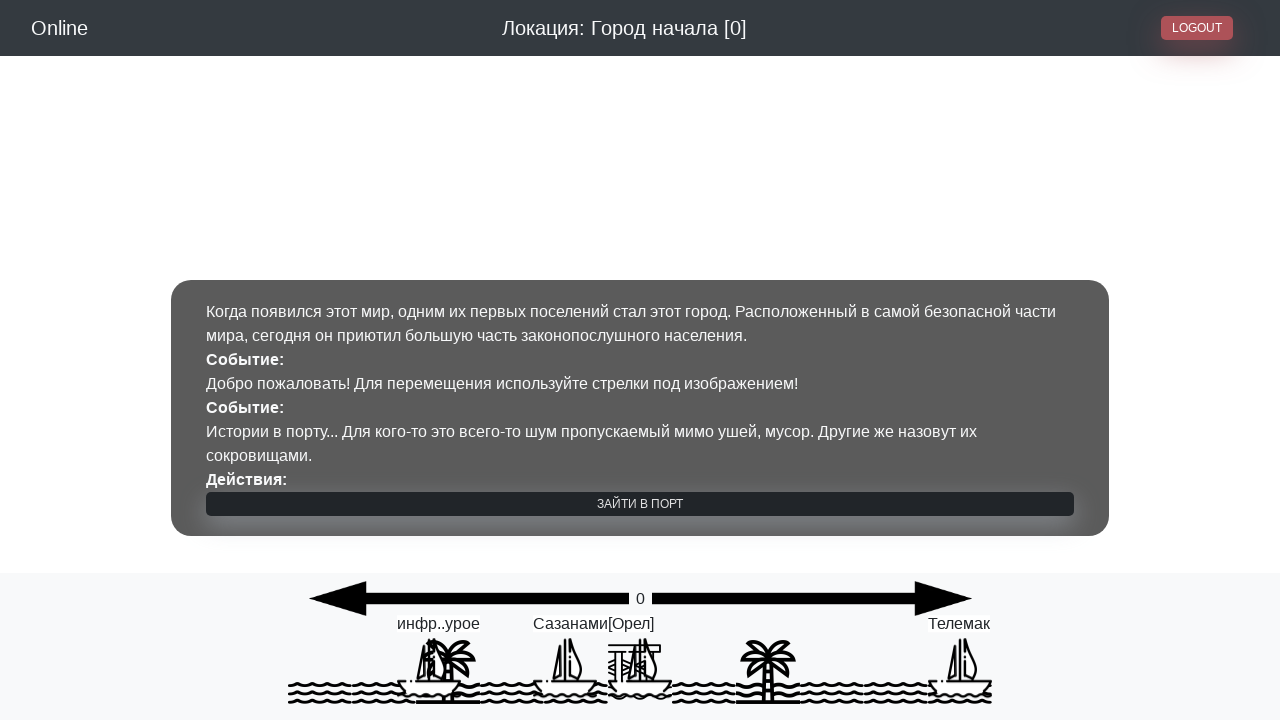

Scrolled buy button for item 1007 into view
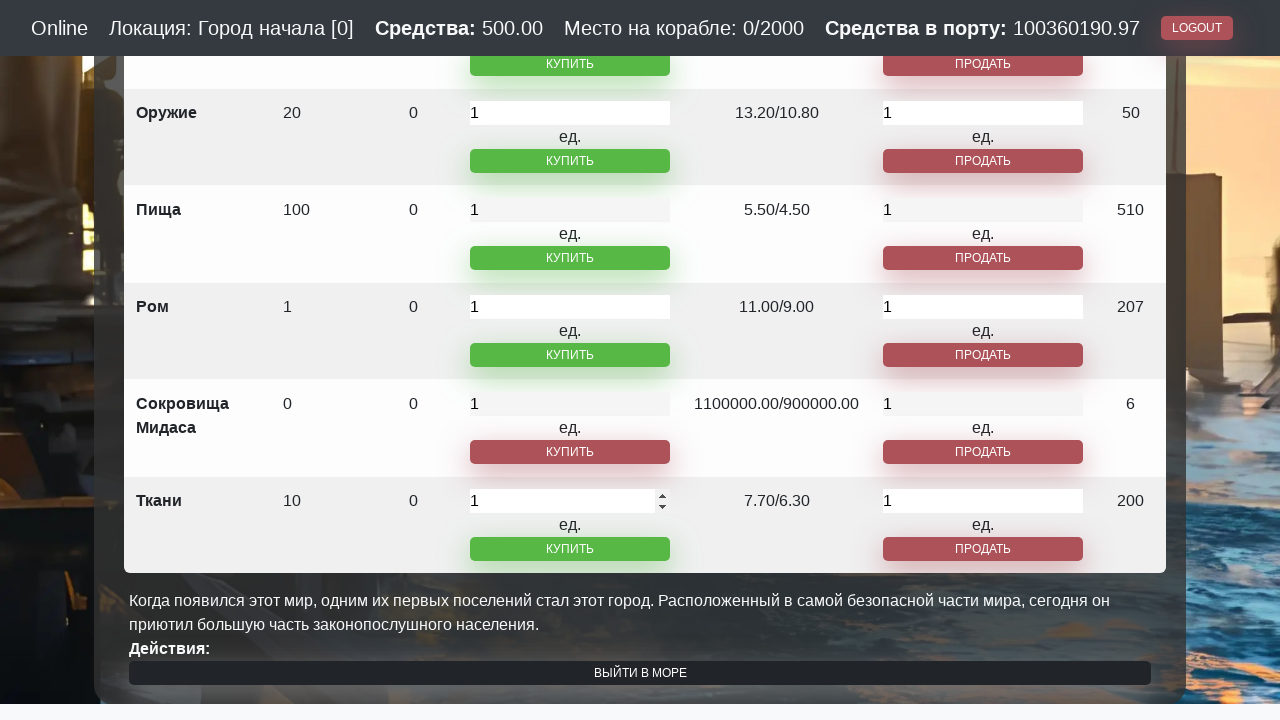

Clicked buy button for item 1007 at (570, 549) on #item1007buy
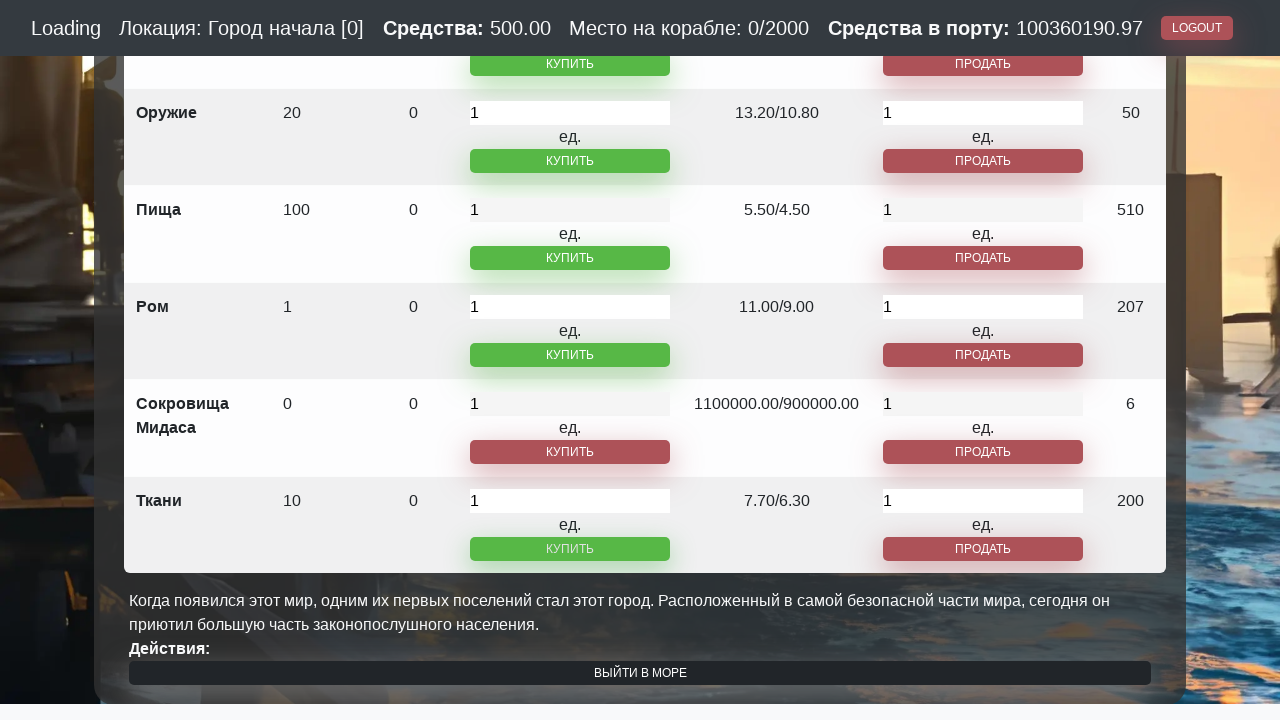

Sell quantity input field for item 1007 became visible
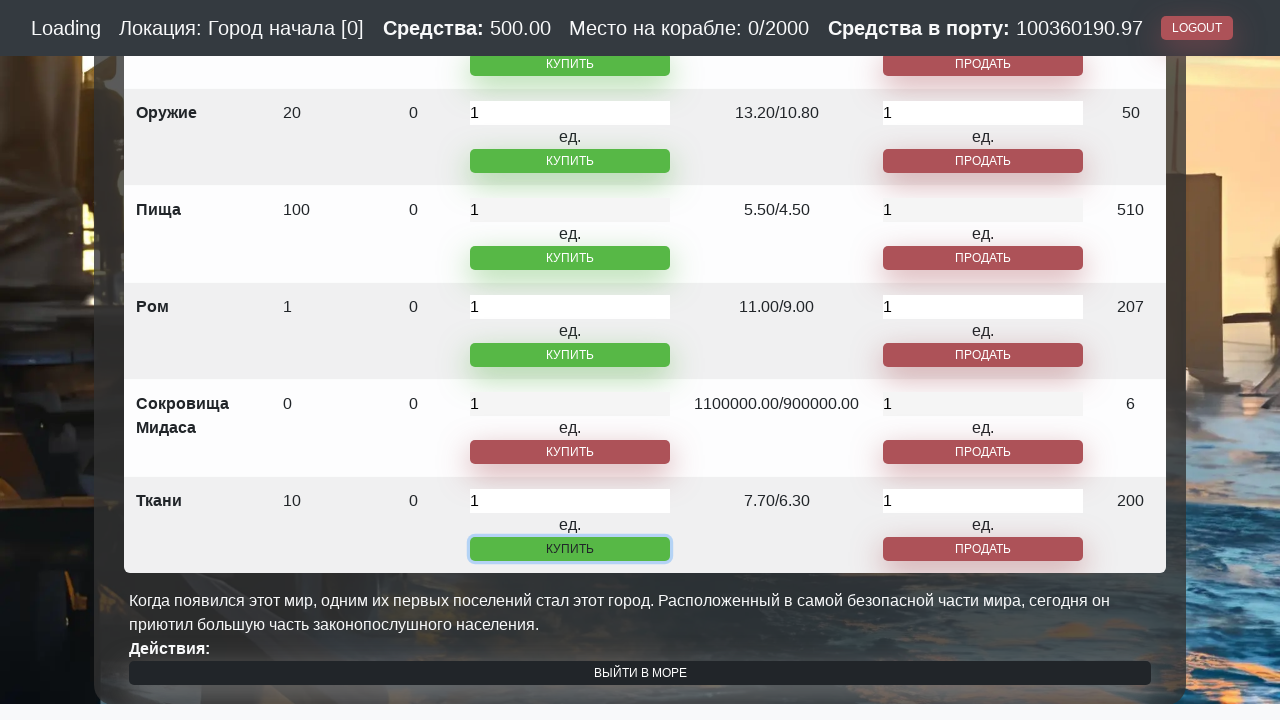

Filled sell quantity field with '100' units on #itemsell1007cnt
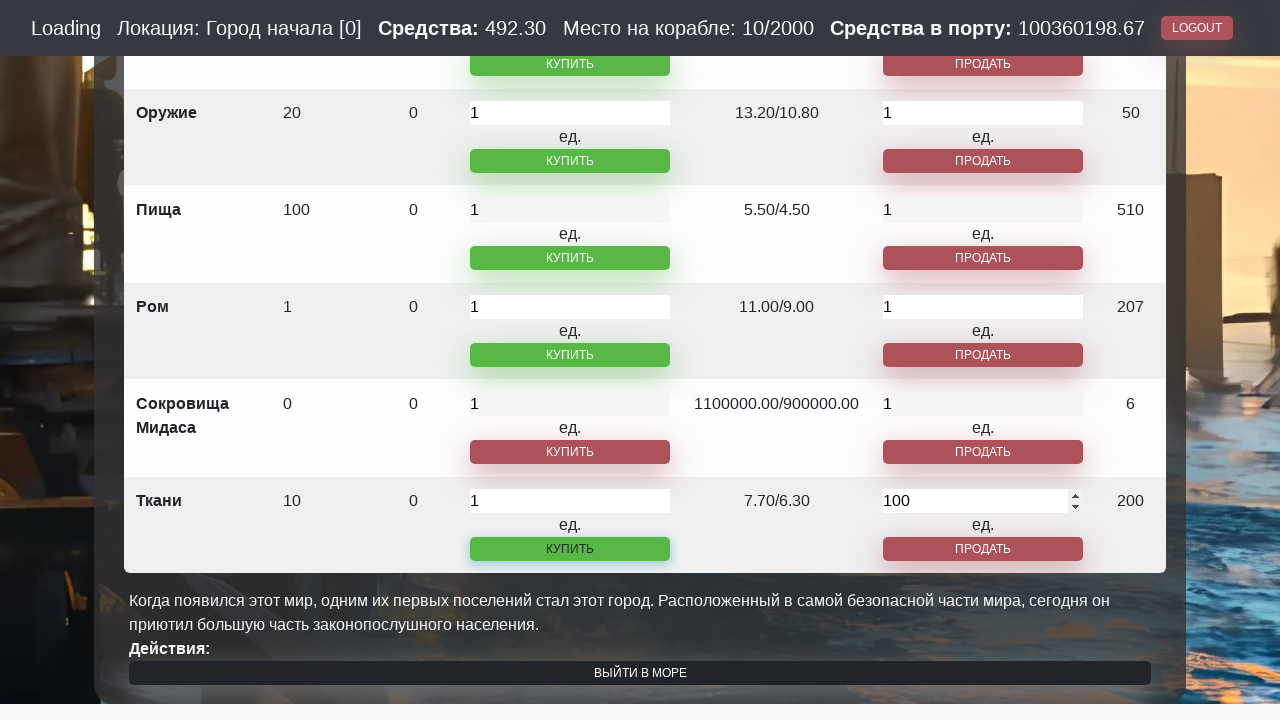

Clicked sell button to sell 100 units of item 1007 at (983, 549) on #item1007sell
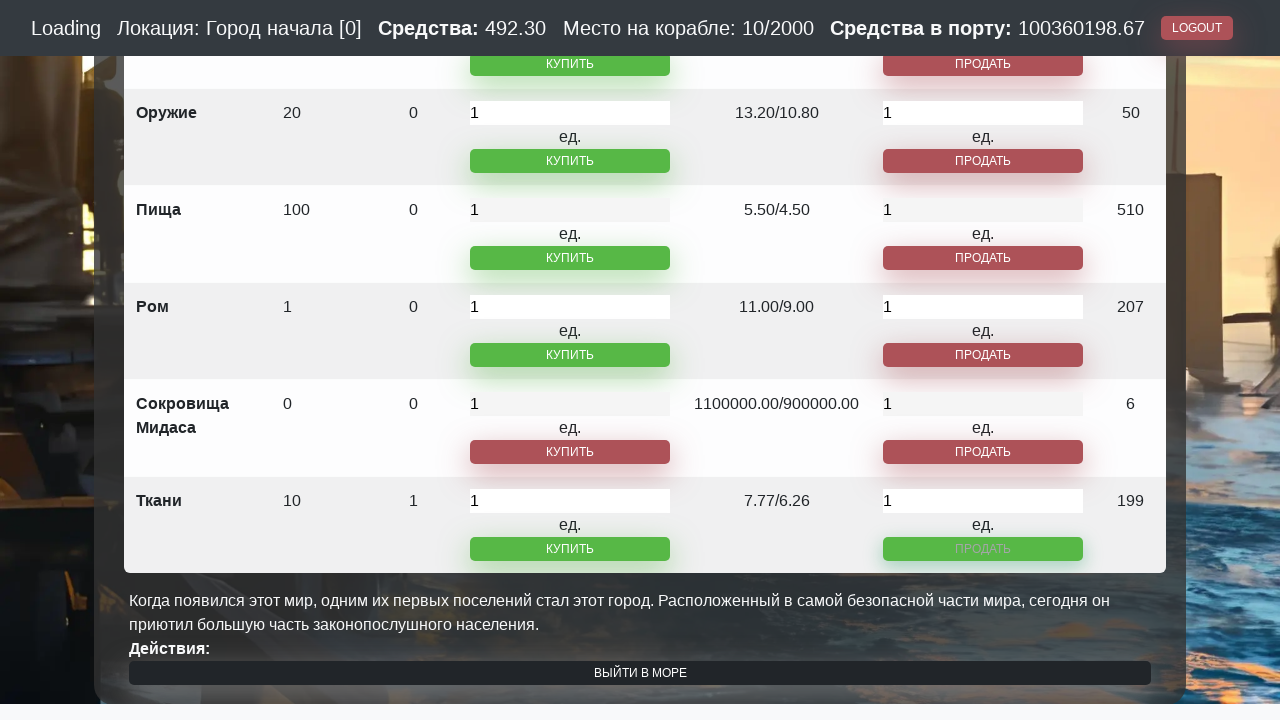

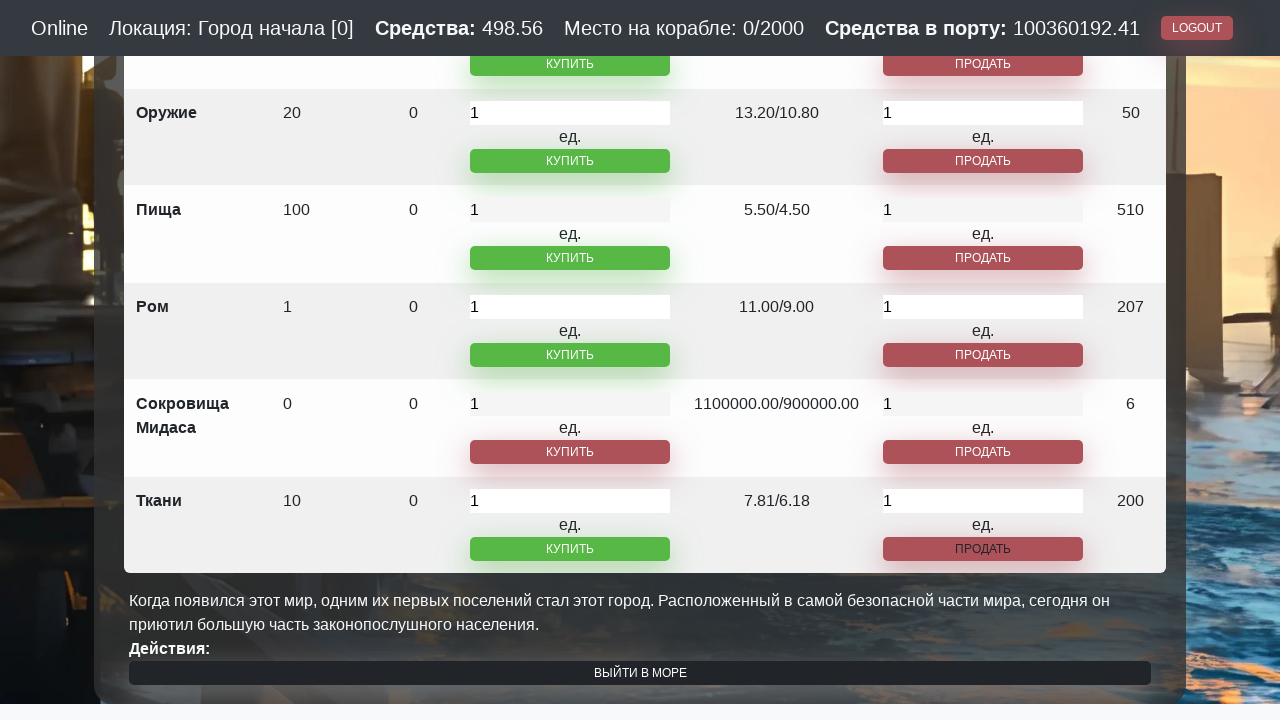